Tests form validation by submitting without required first name field and checking validation message

Starting URL: https://suninjuly.github.io/registration1.html

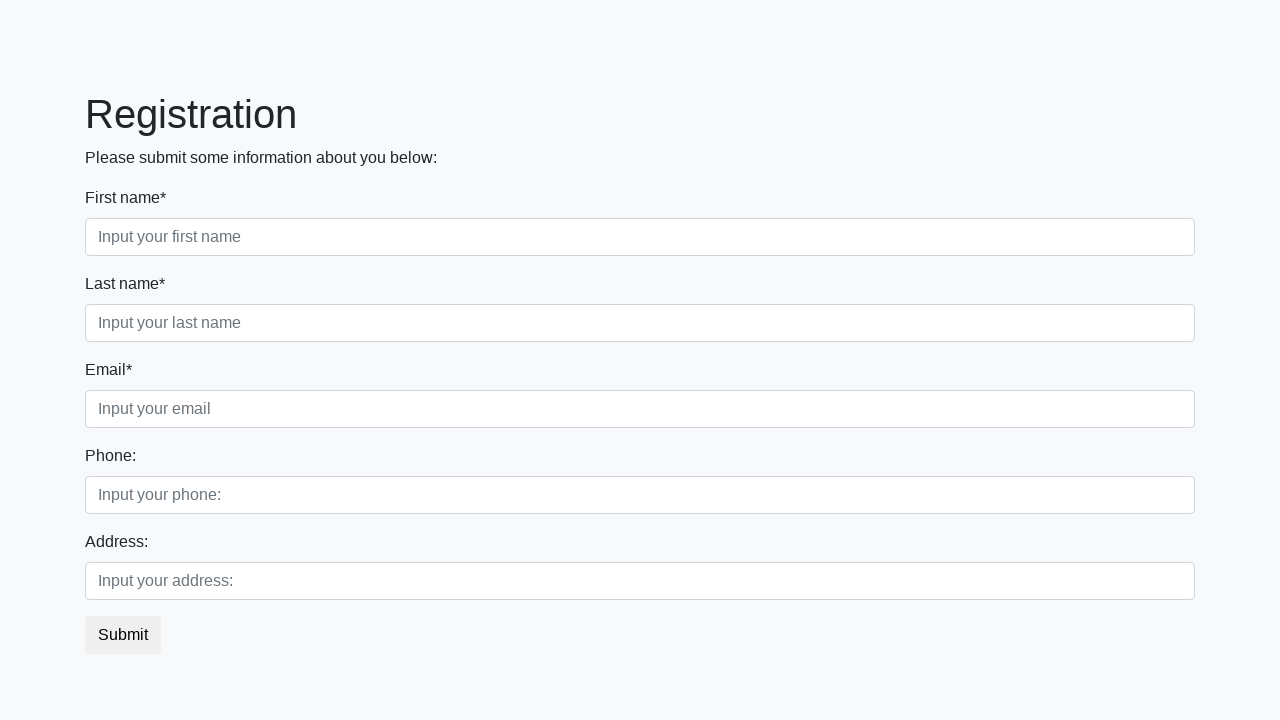

Navigated to registration form page
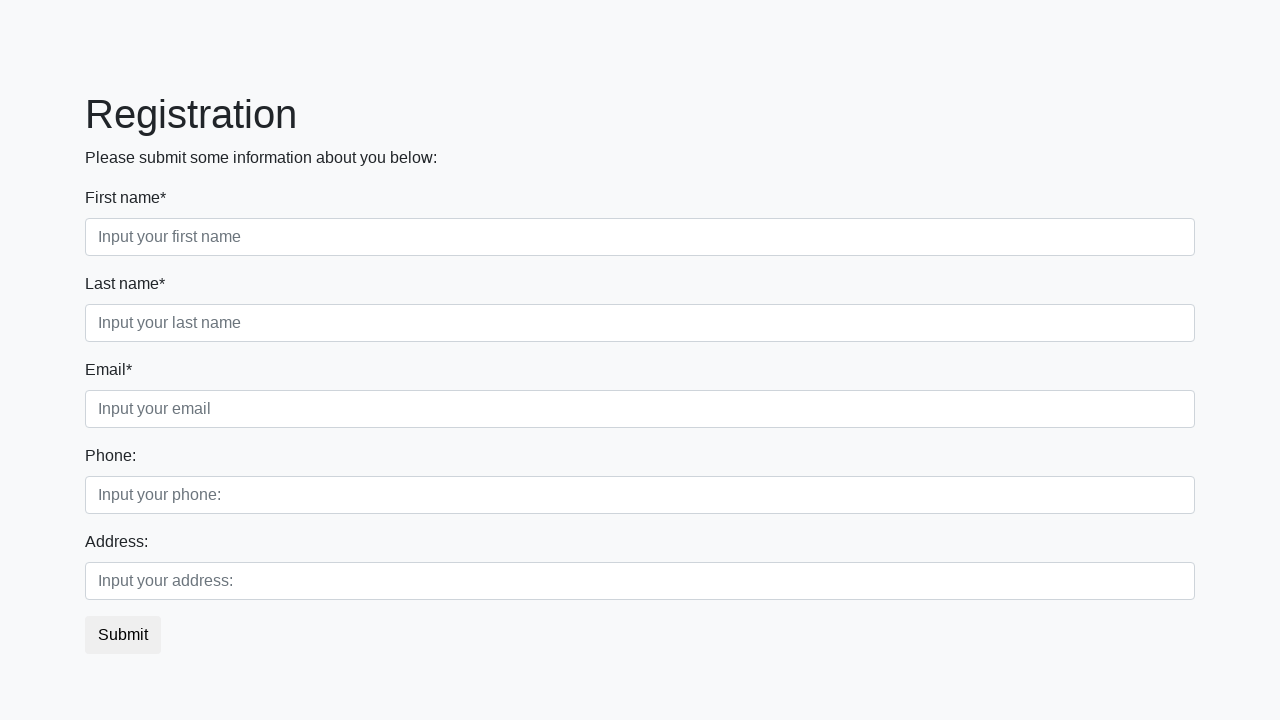

Filled last name field with 'Bright' on input[placeholder='Input your last name']
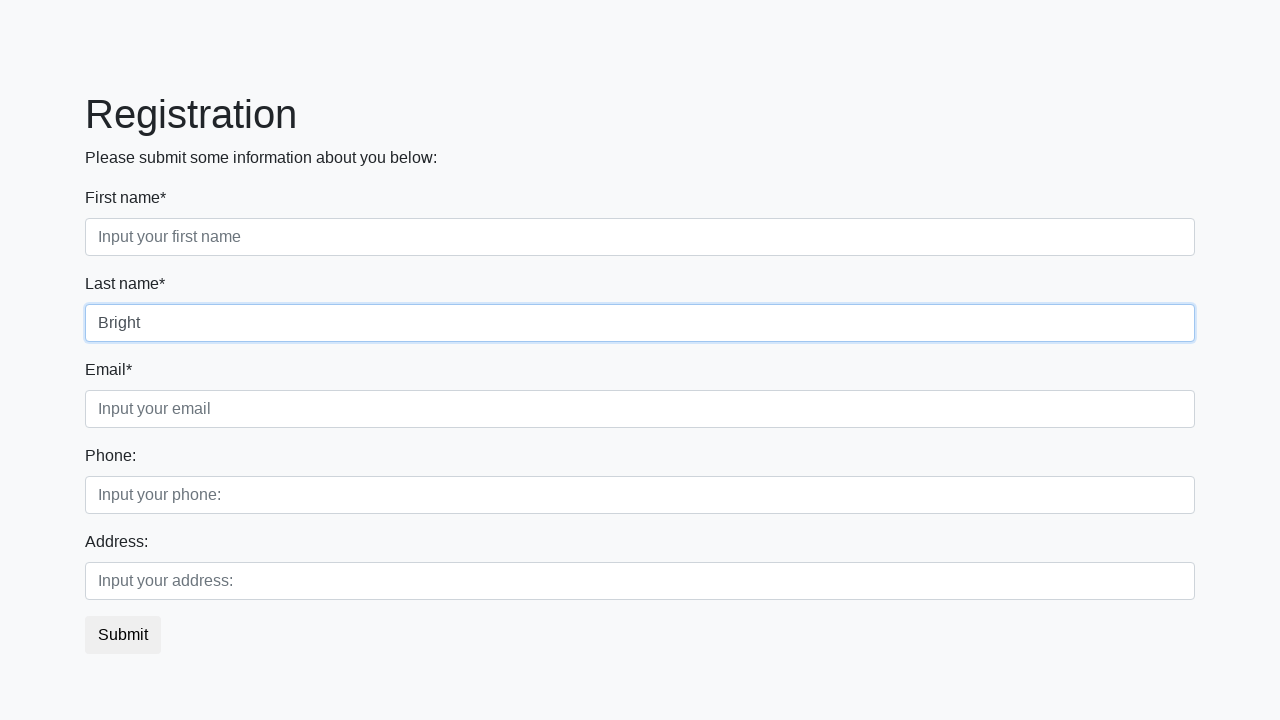

Filled email field with 'testuser@gmail.com' on input[placeholder='Input your email']
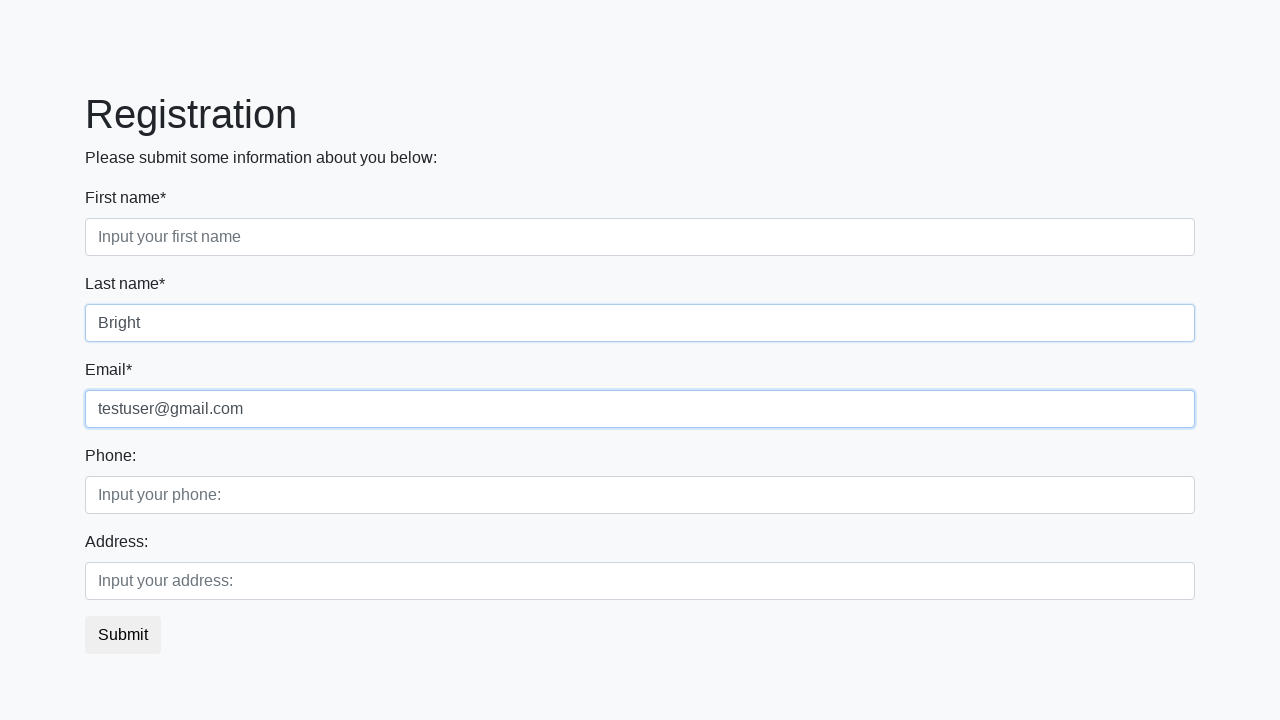

Filled phone field with '555123456' on input[placeholder='Input your phone:']
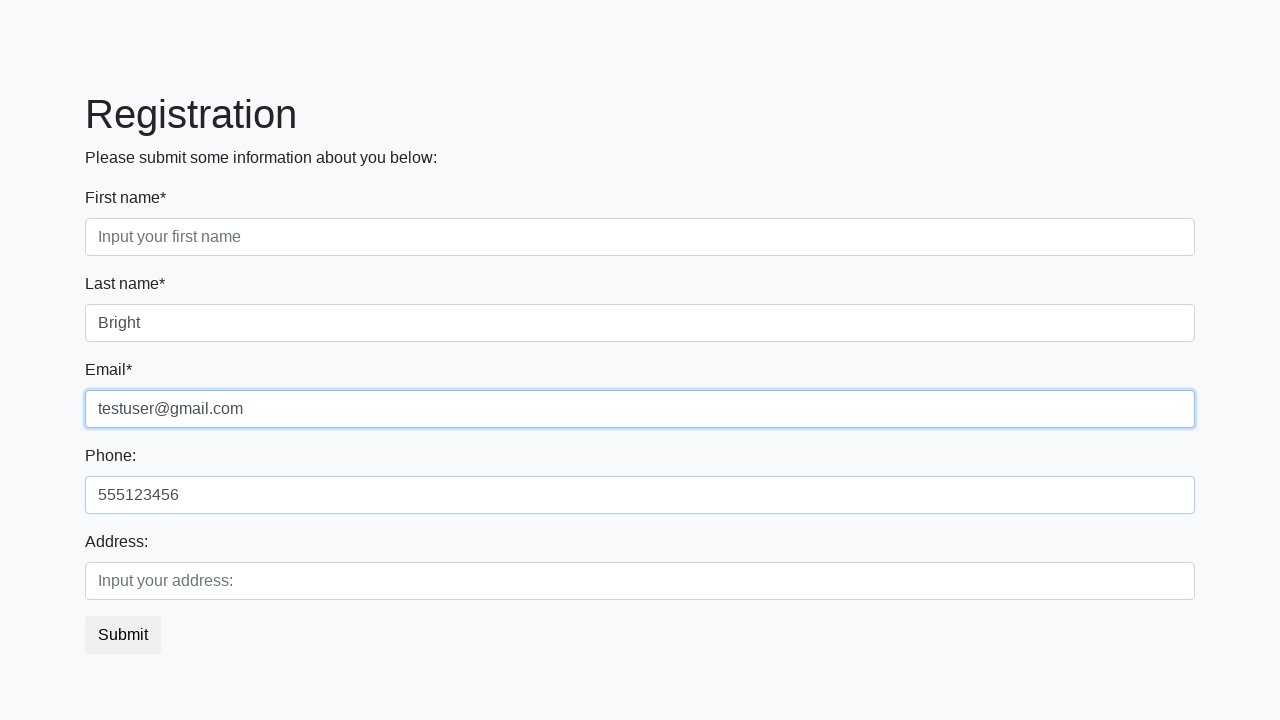

Filled address field with '456 Oak Avenue' on input[placeholder='Input your address:']
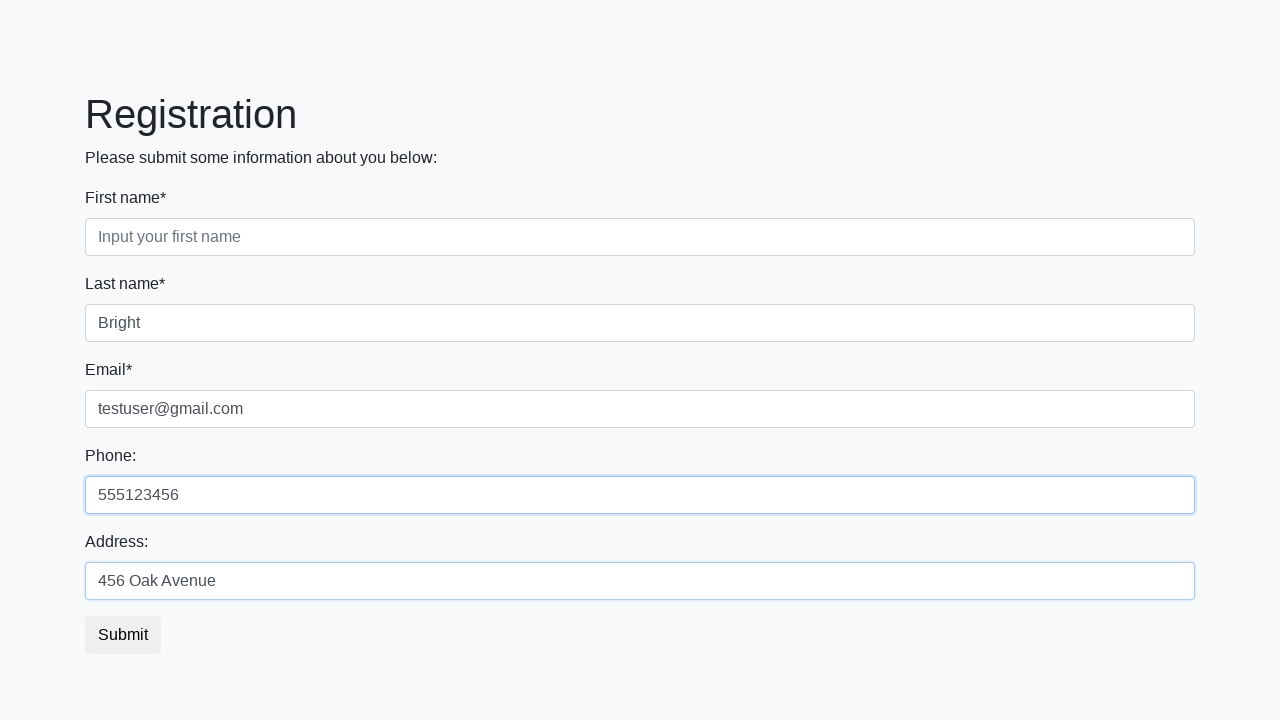

Clicked submit button without filling first name field at (123, 635) on button[type='submit']
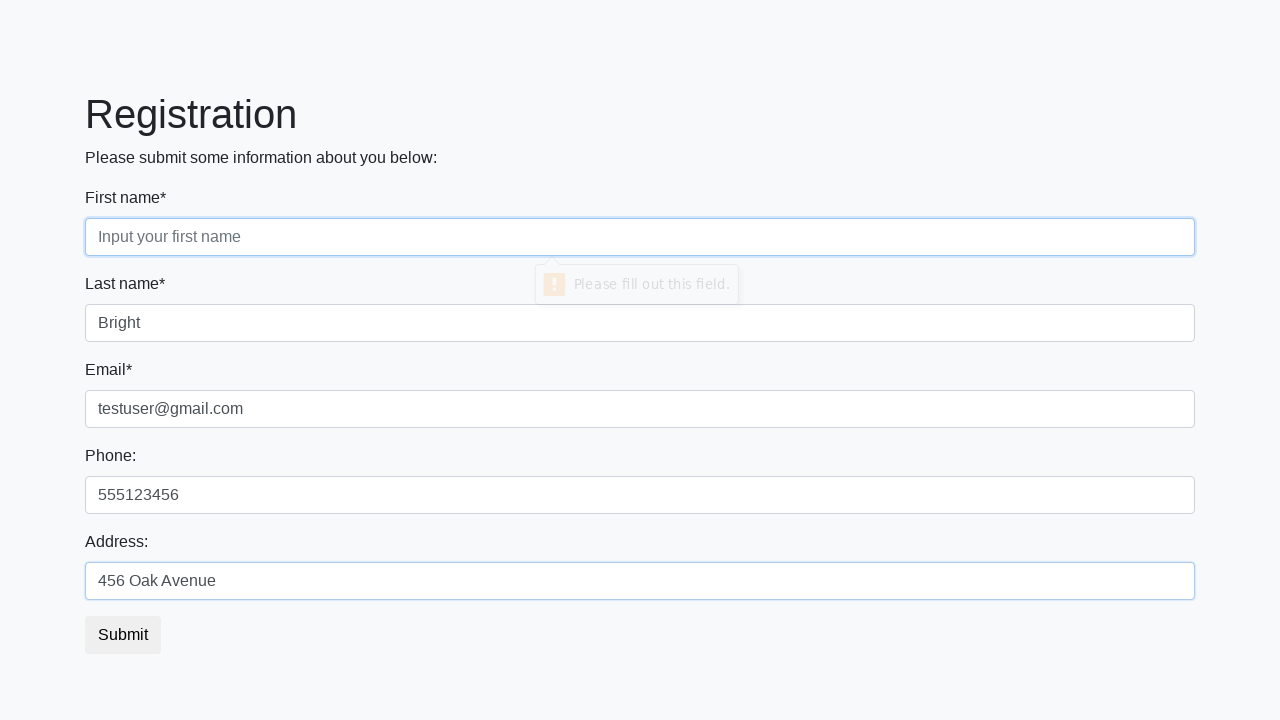

Verified form validation prevented submission - still on registration page
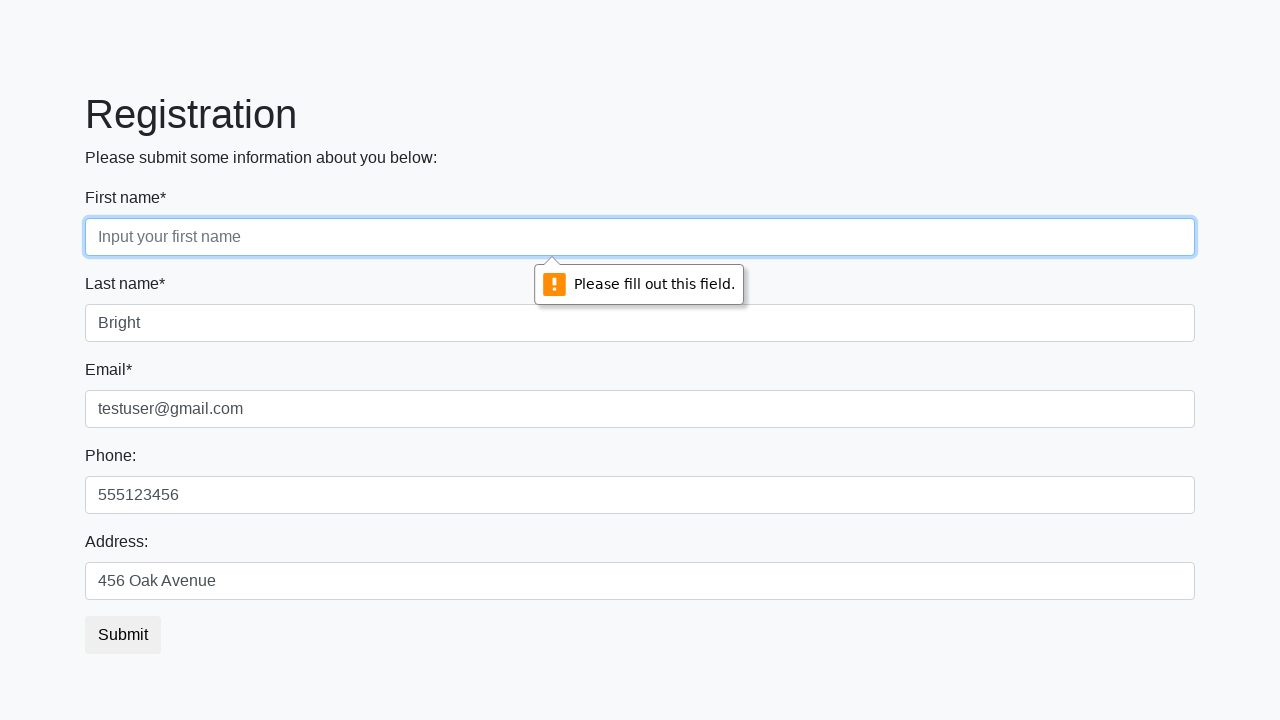

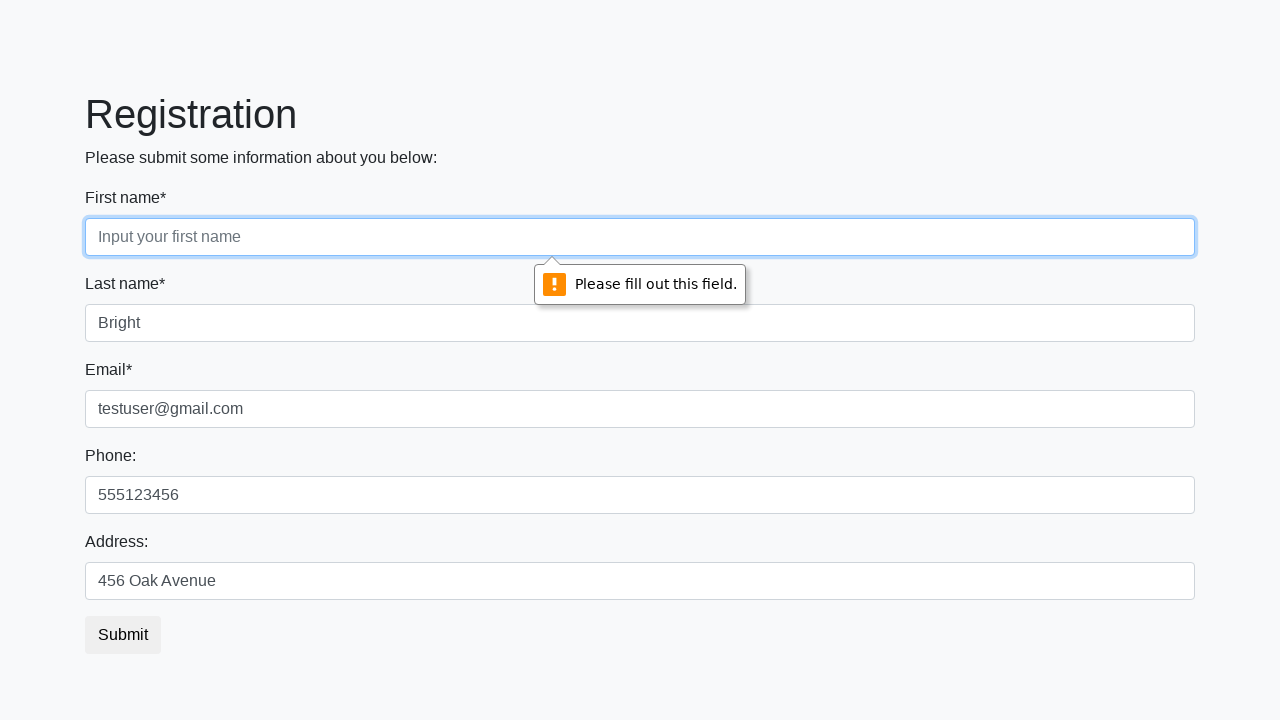